Tests keyboard key press functionality by sending space and left arrow keys to an element and verifying the displayed result text matches the expected key press.

Starting URL: http://the-internet.herokuapp.com/key_presses

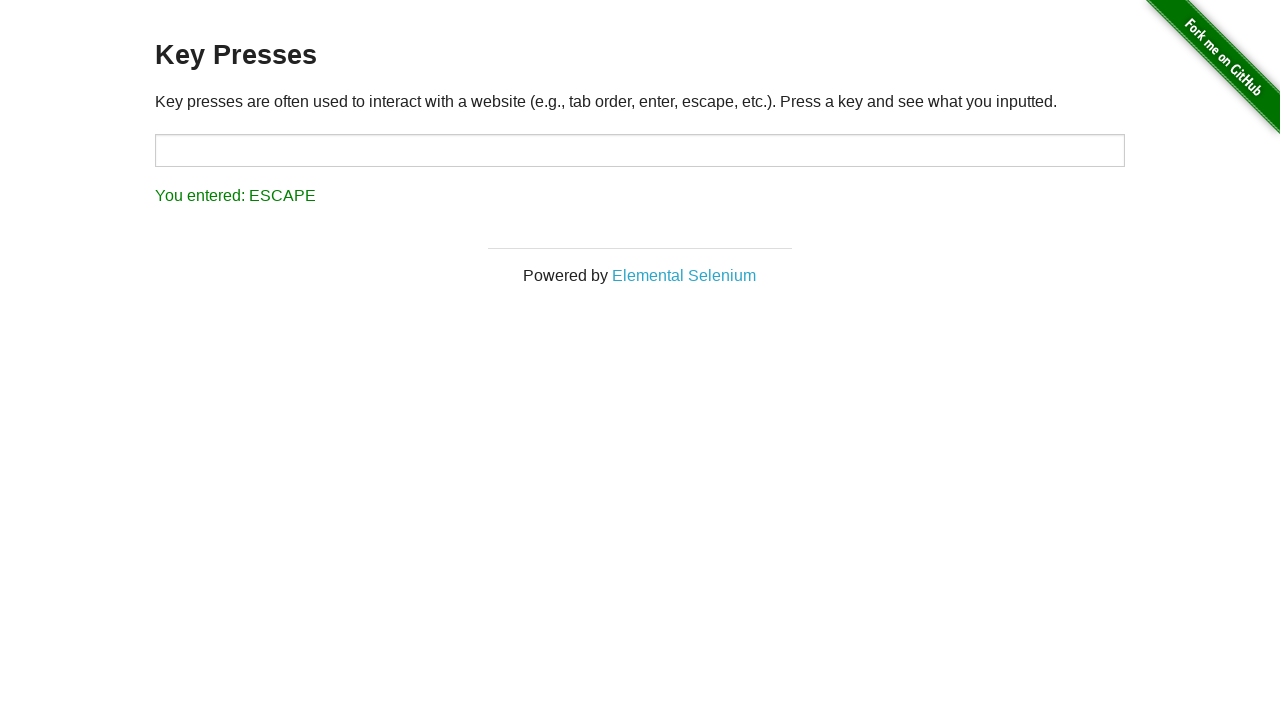

Pressed Space key on target element on #target
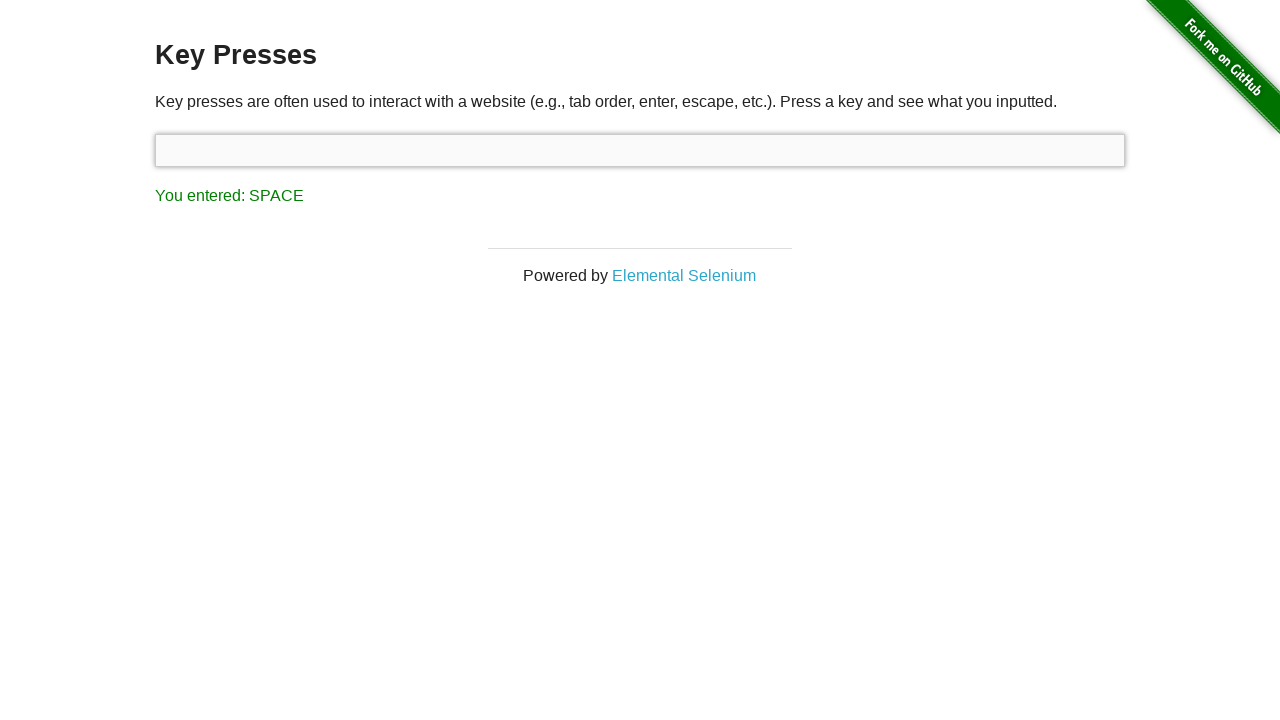

Retrieved result text after Space key press
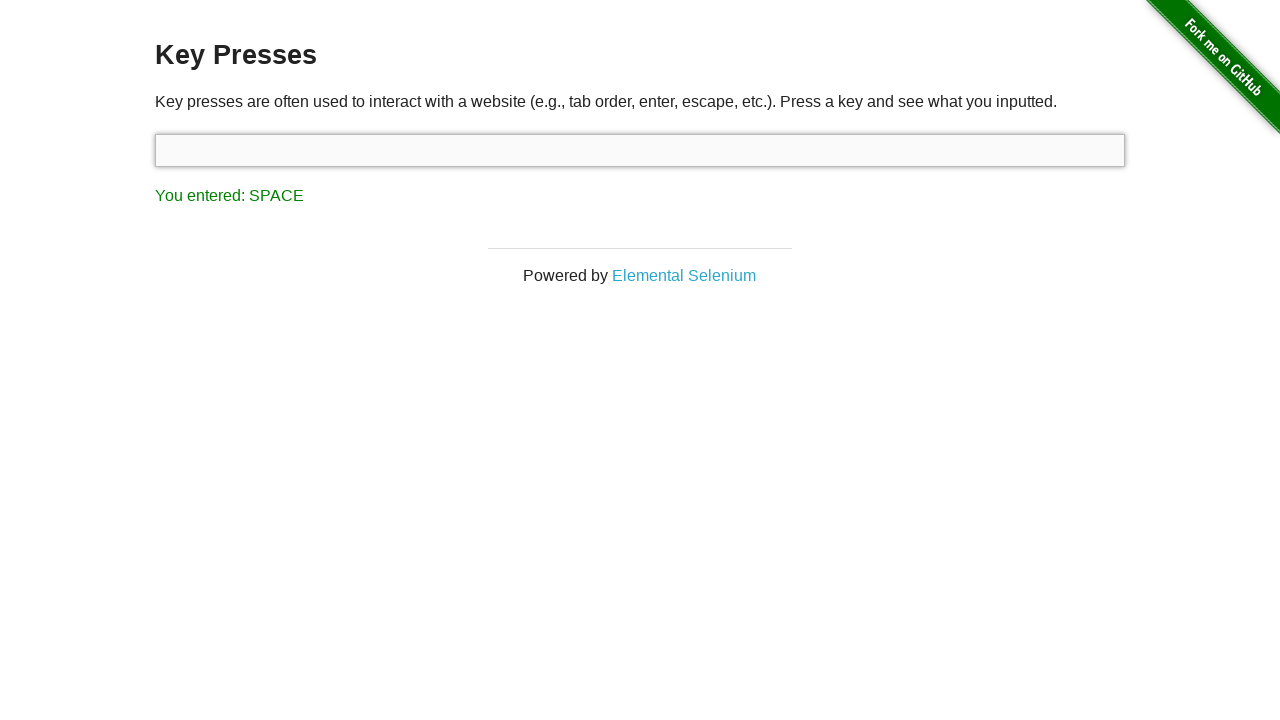

Verified result text matches 'You entered: SPACE'
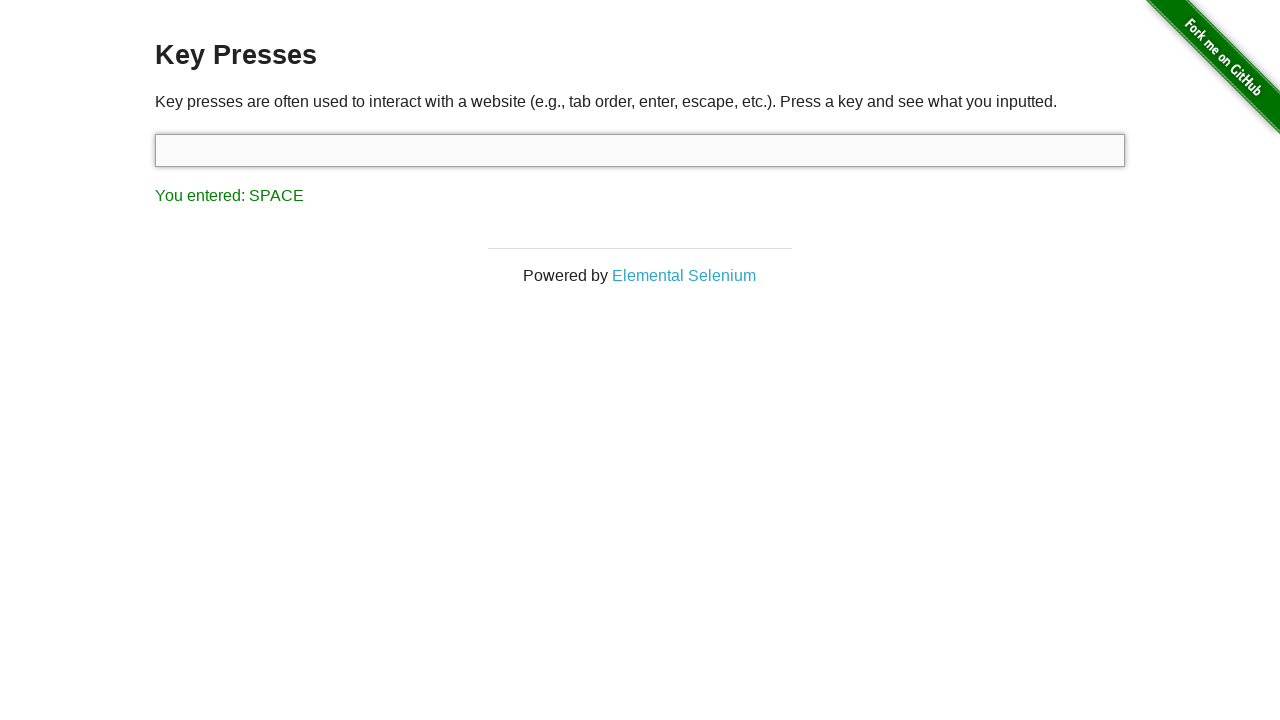

Pressed ArrowLeft key on target element on #target
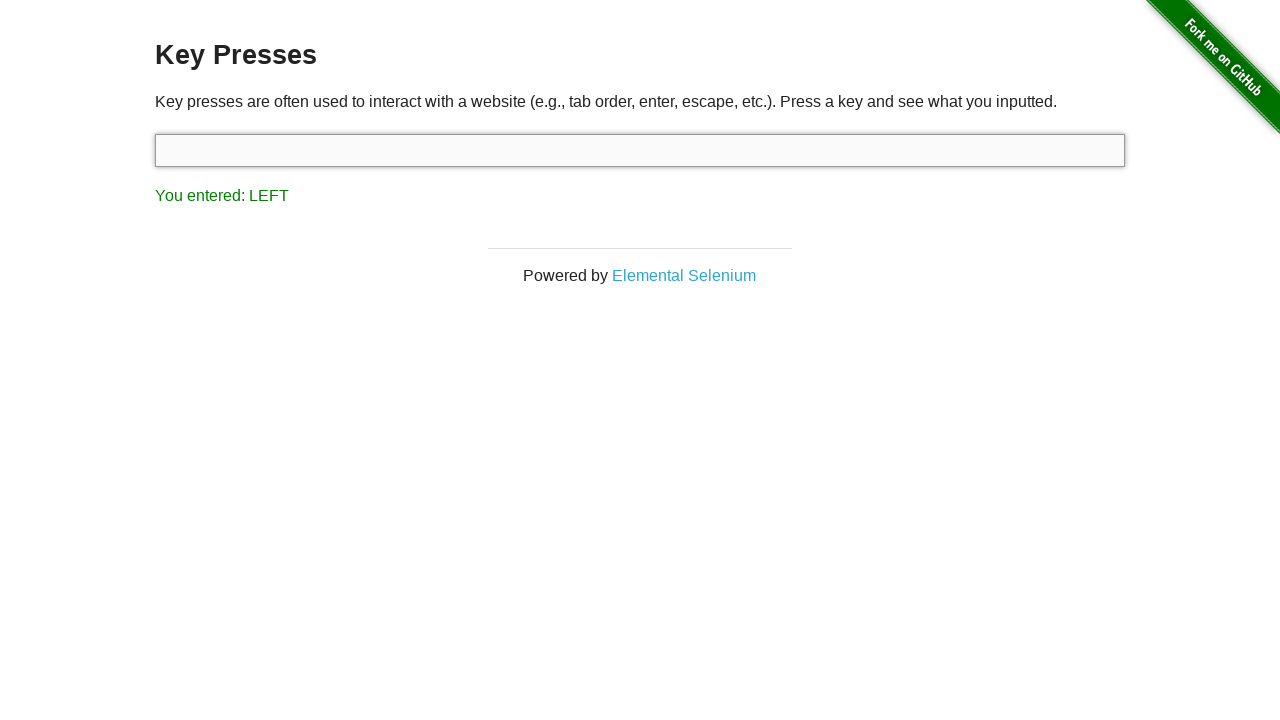

Retrieved result text after ArrowLeft key press
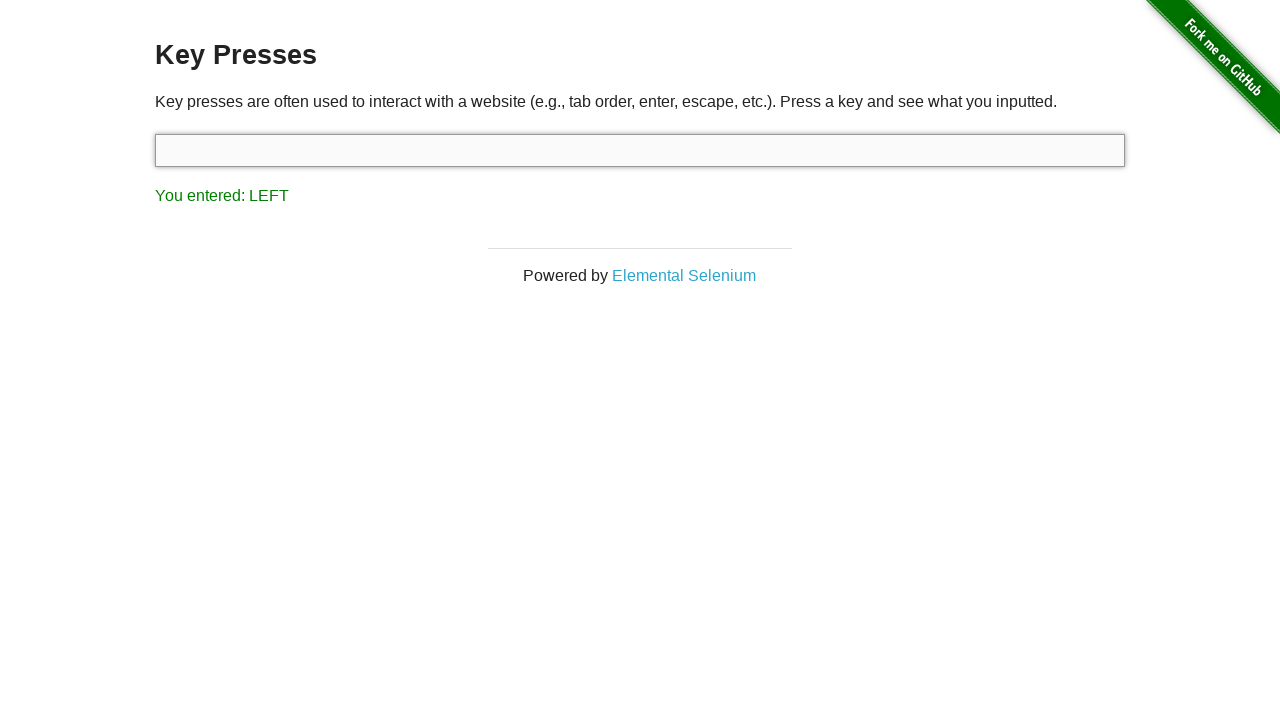

Verified result text matches 'You entered: LEFT'
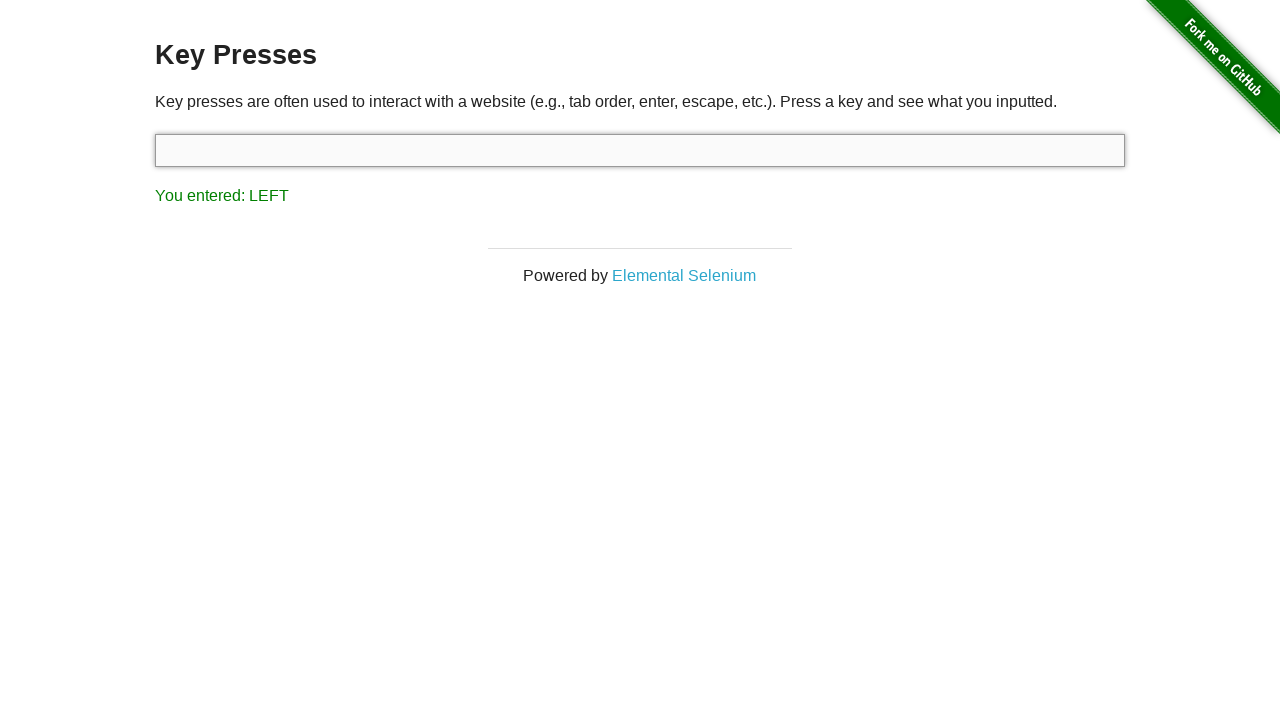

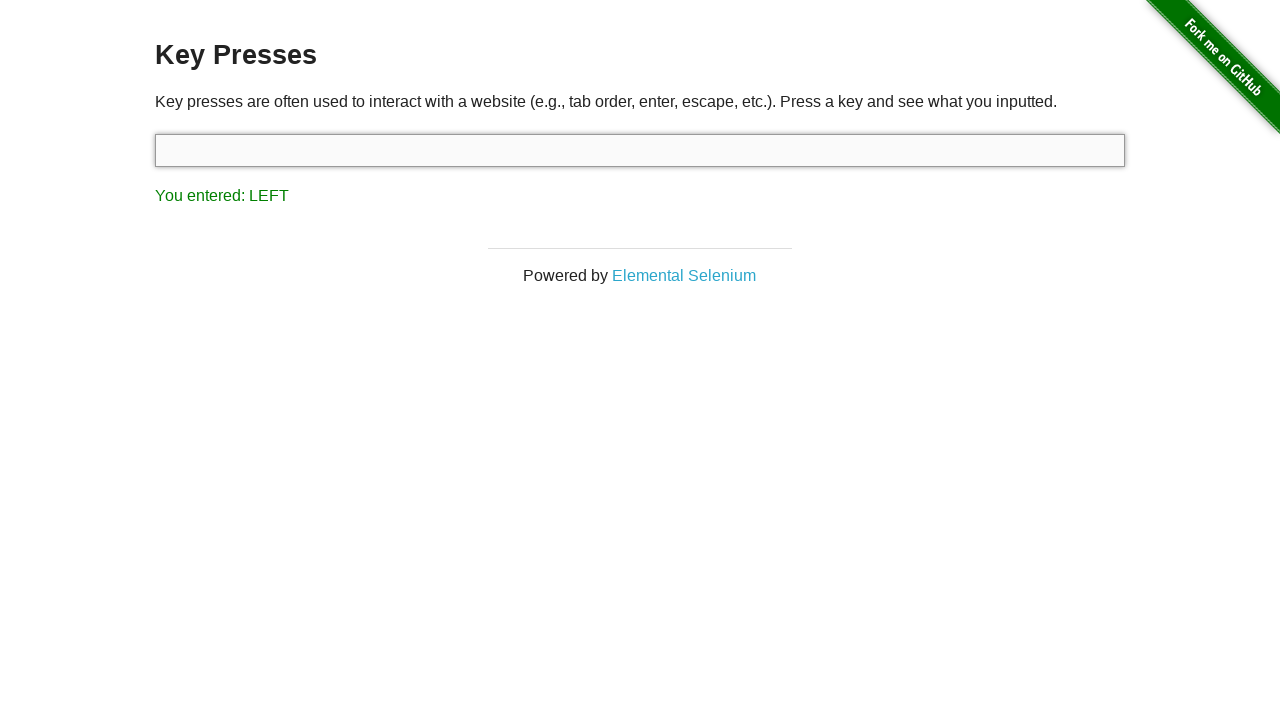